Tests custom location hotel search by scrolling to footer and clicking on a specific location like "Çeşme Otelleri"

Starting URL: https://www.setur.com.tr

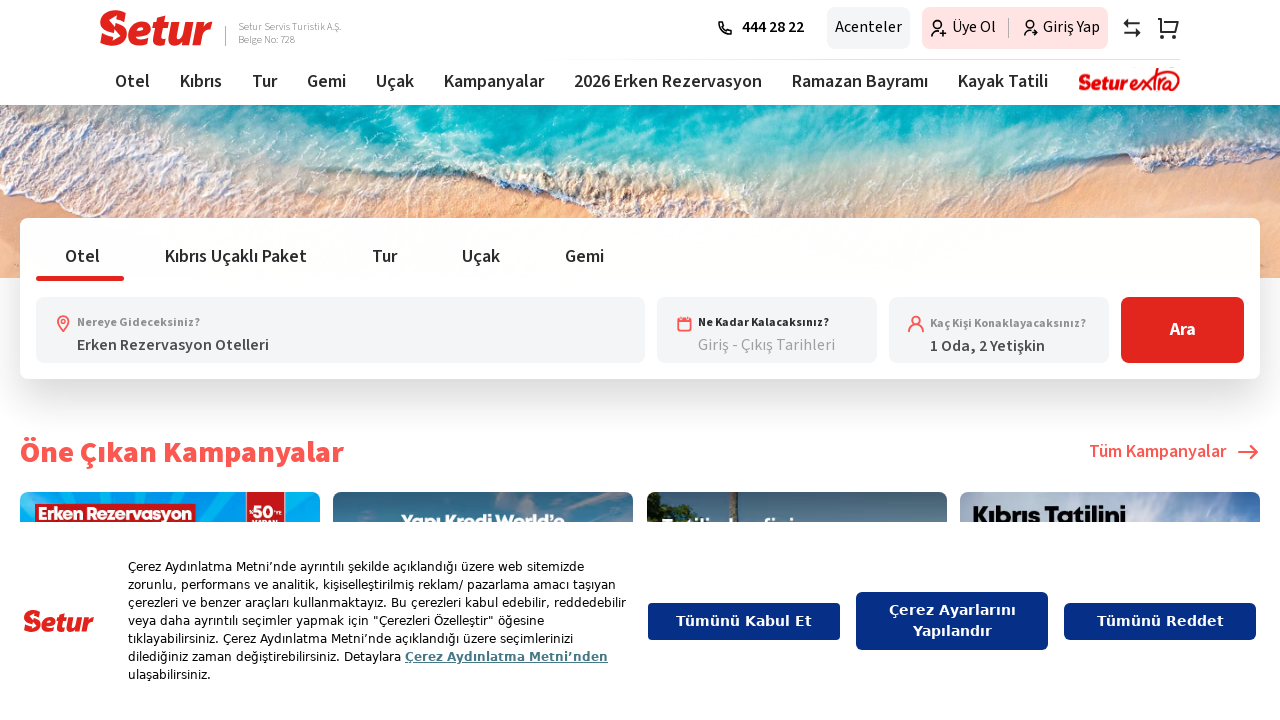

Scrolled to footer of the page
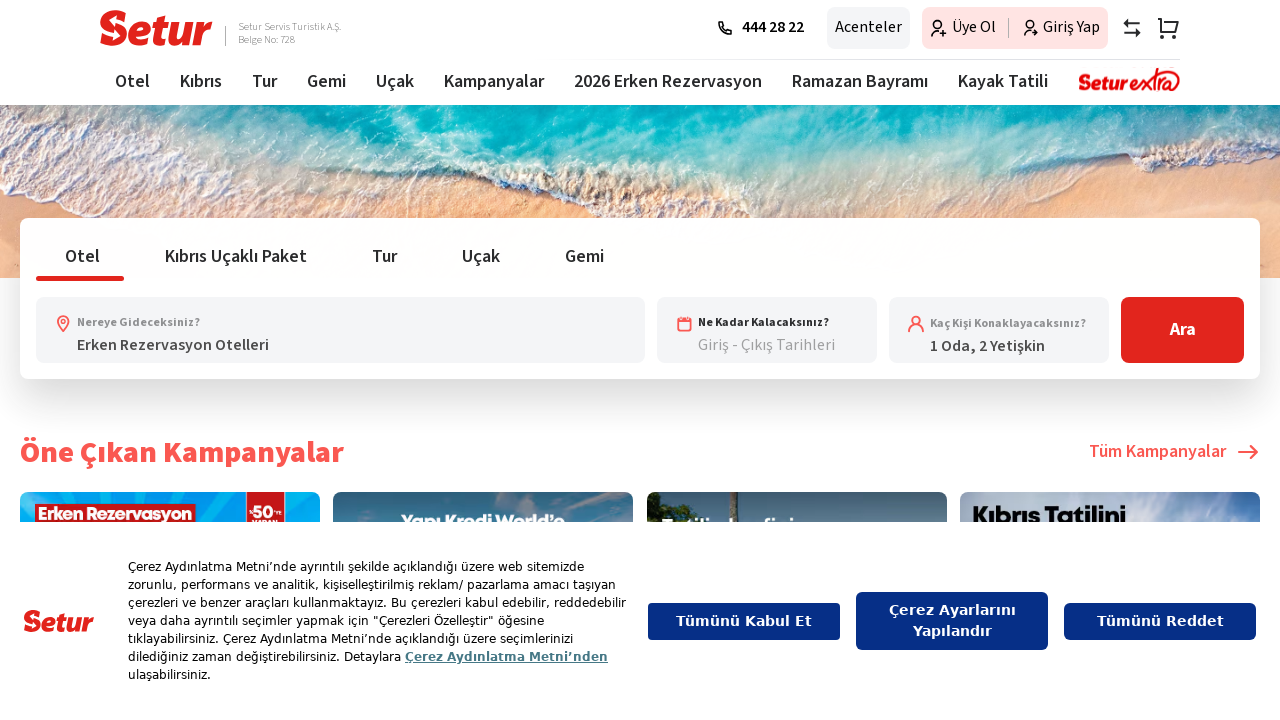

Footer element loaded
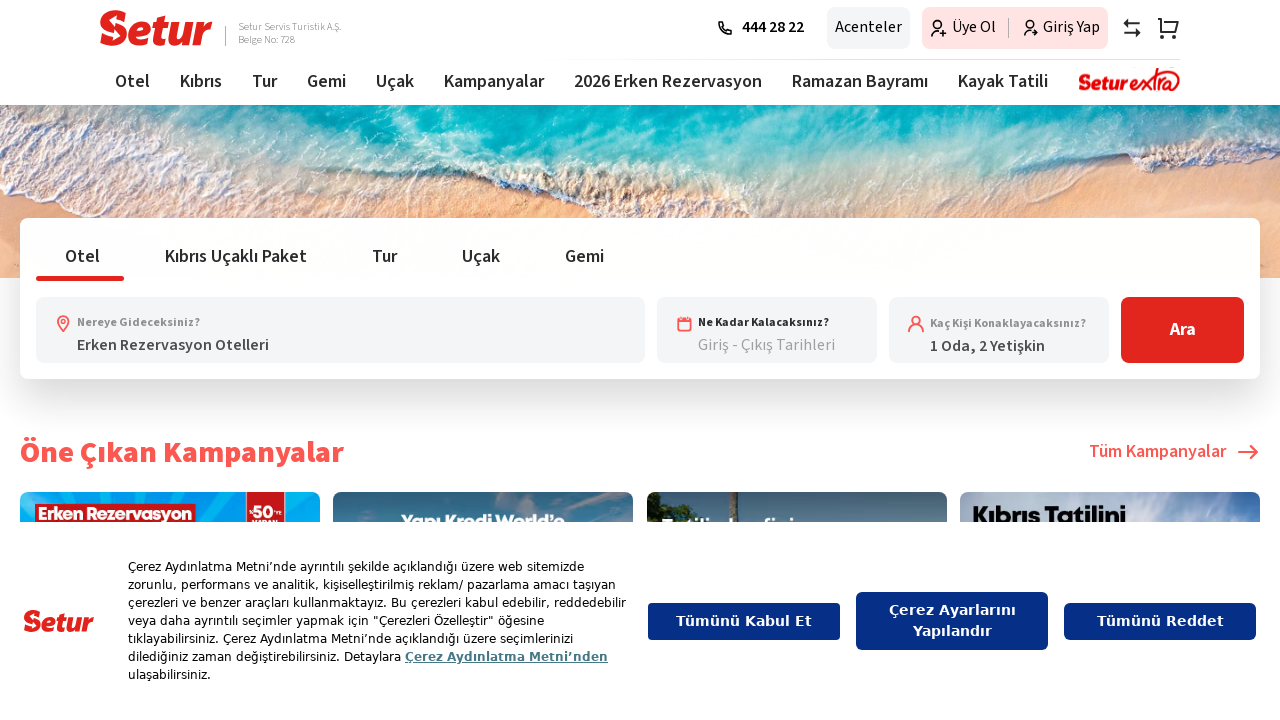

Clicked on Çeşme Otelleri location link in footer at (263, 360) on footer >> text=Çeşme Otelleri
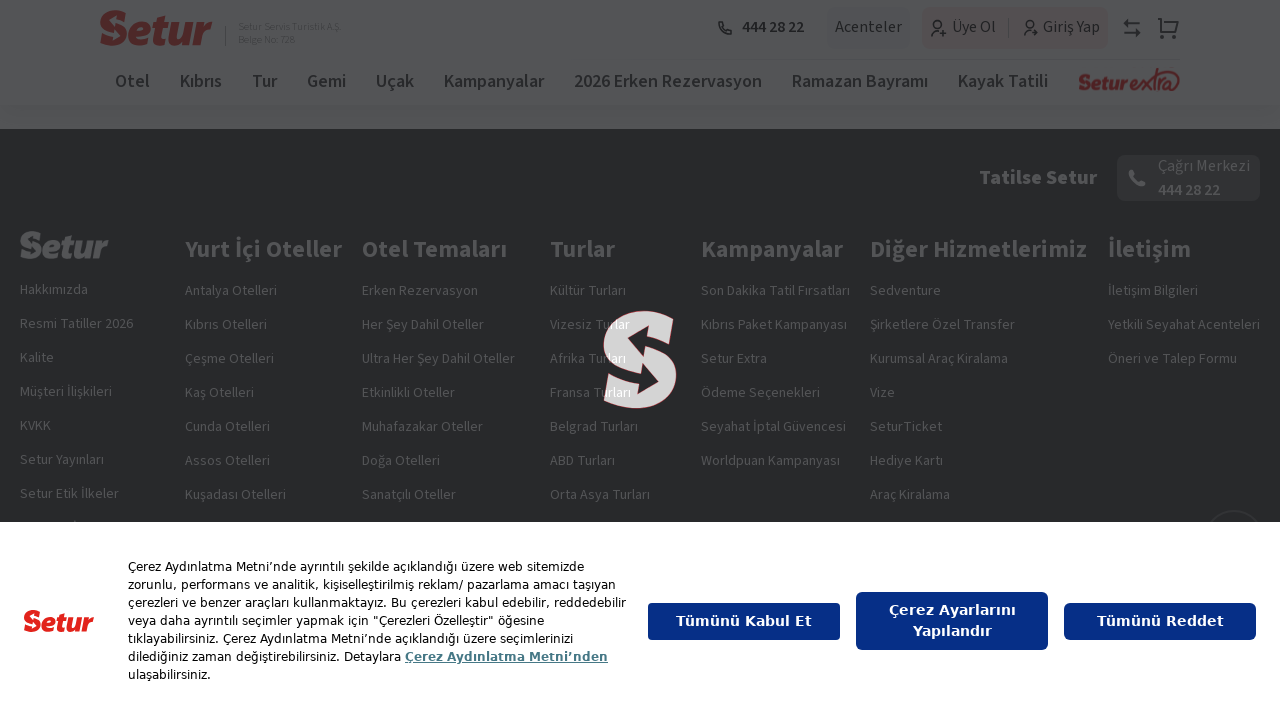

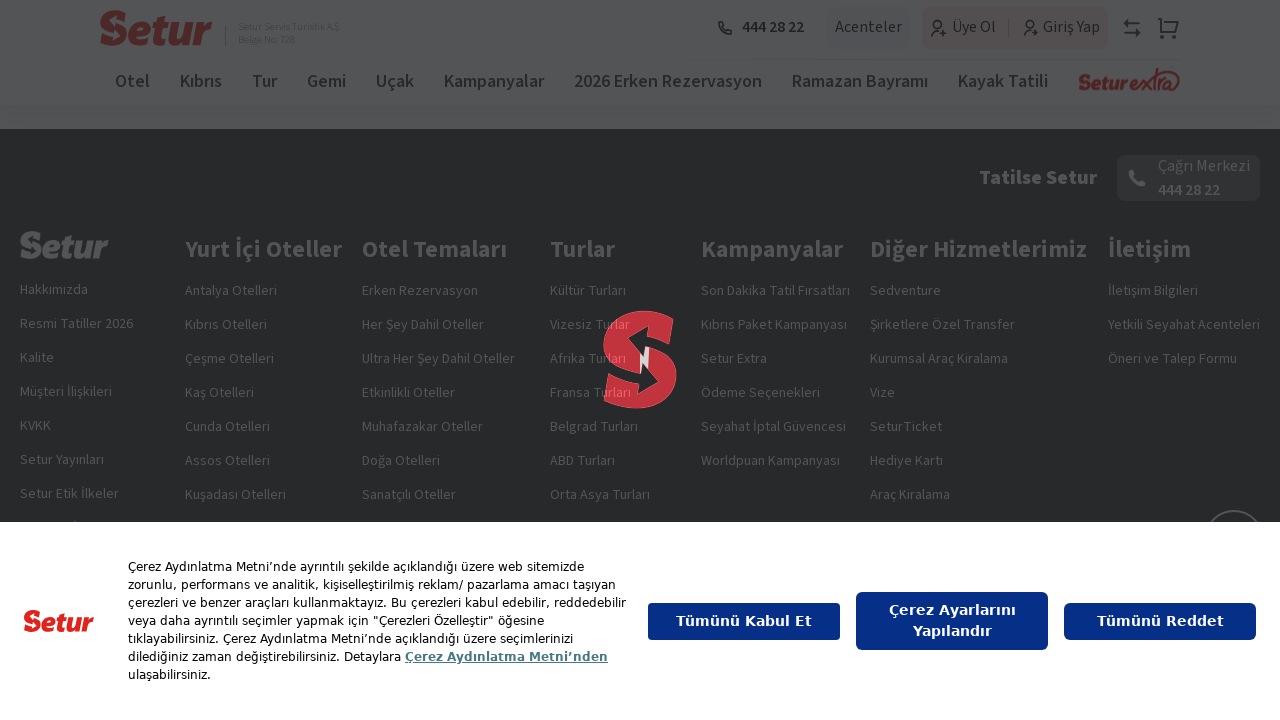